Tests user registration by navigating to the registration page and filling out the registration form with generated user data

Starting URL: https://parabank.parasoft.com/

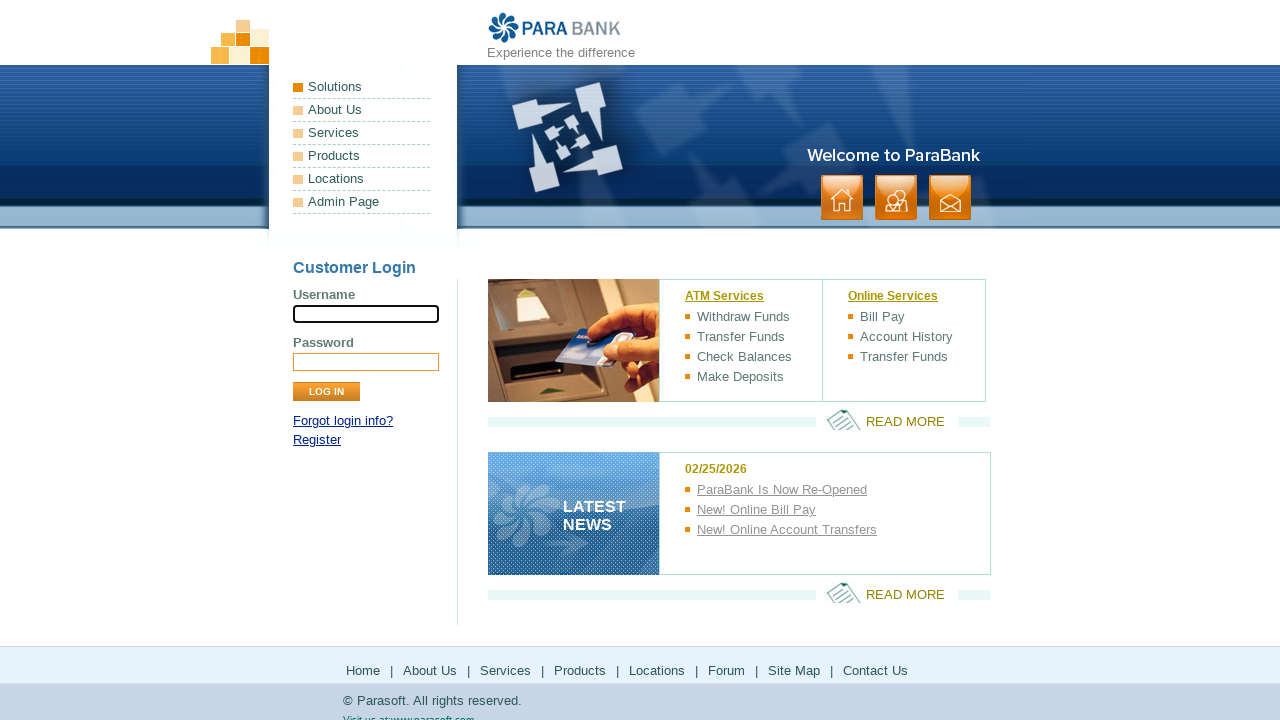

Clicked Register link to navigate to registration page at (317, 440) on text=Register
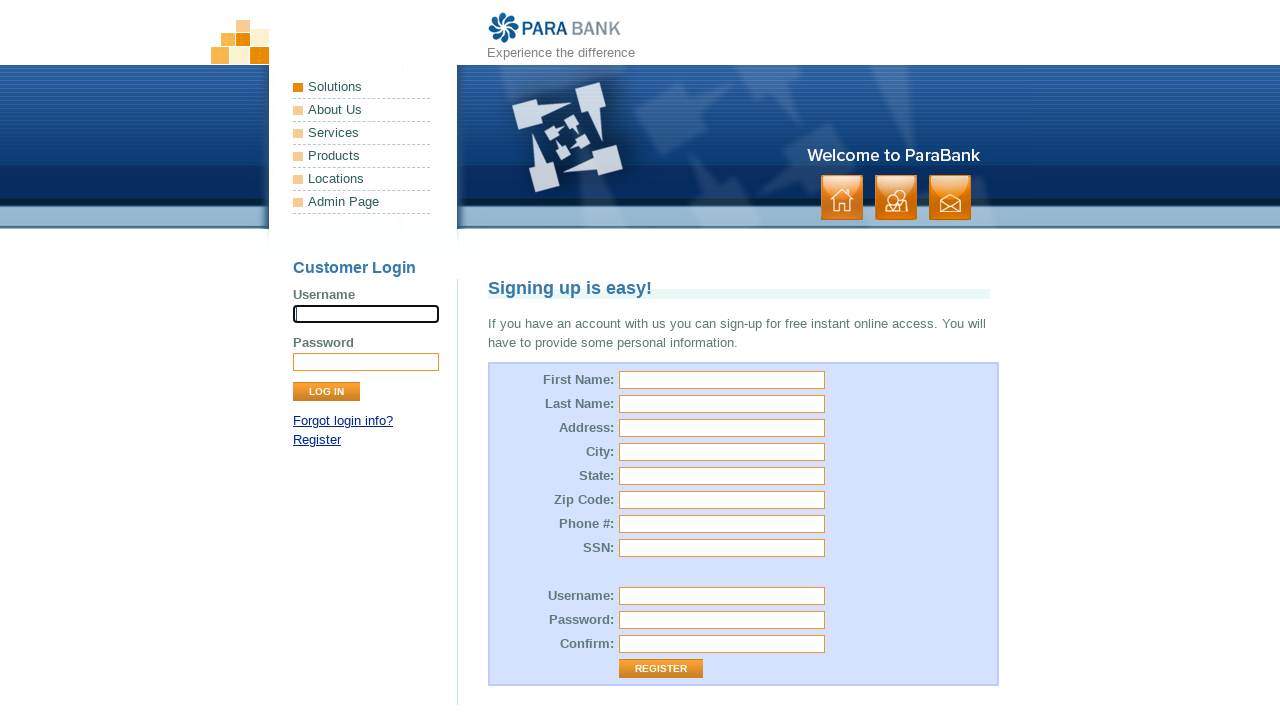

Filled first name field with 'John' on #customer\.firstName
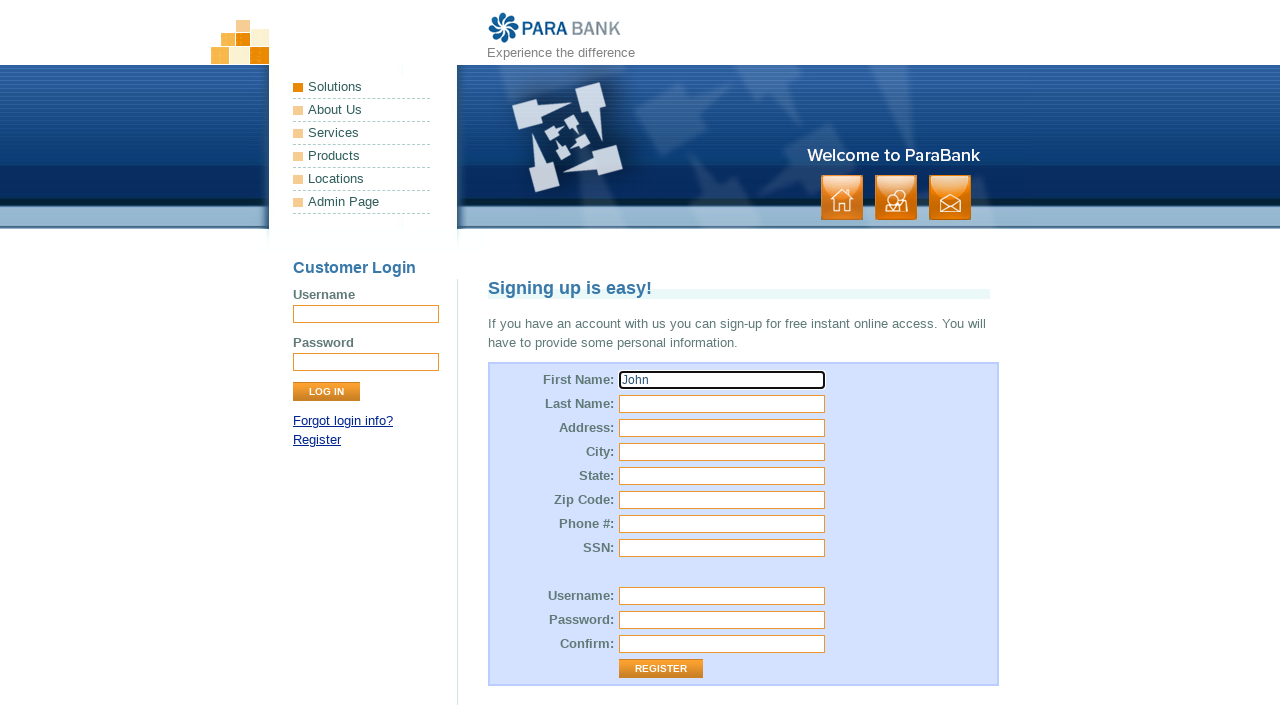

Filled last name field with 'Smith' on #customer\.lastName
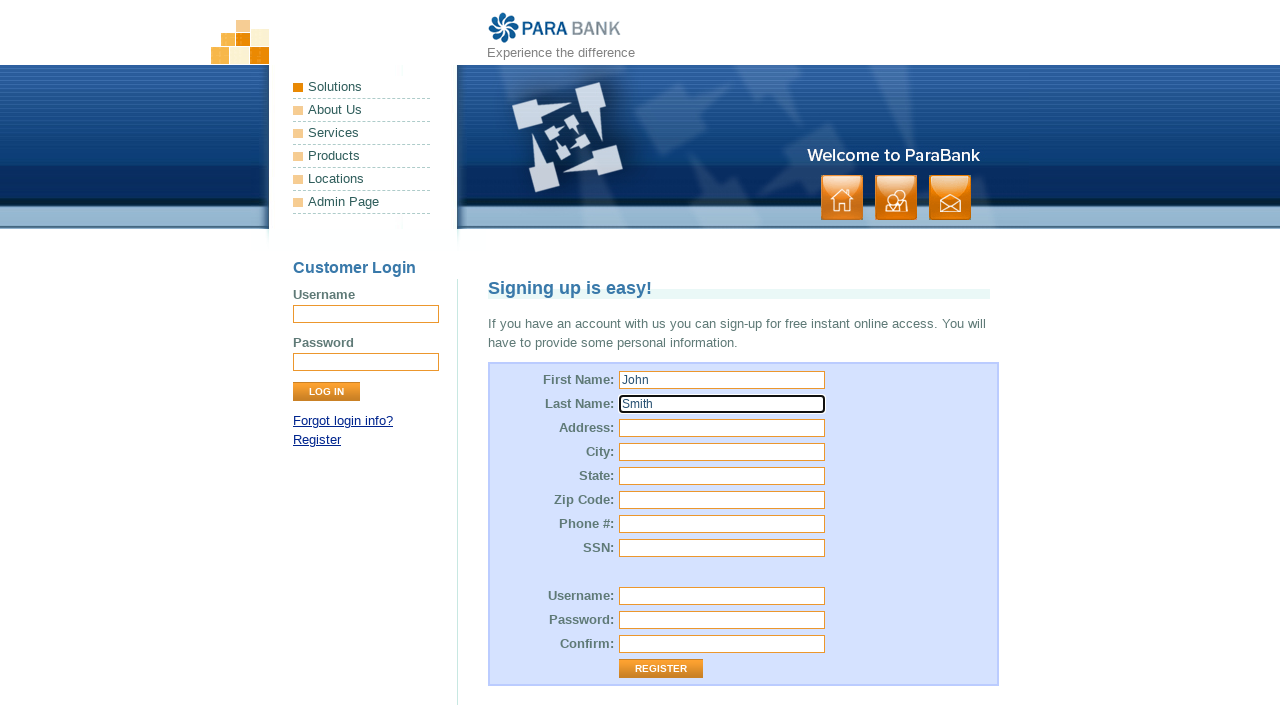

Filled street address field with '123 Main Street' on #customer\.address\.street
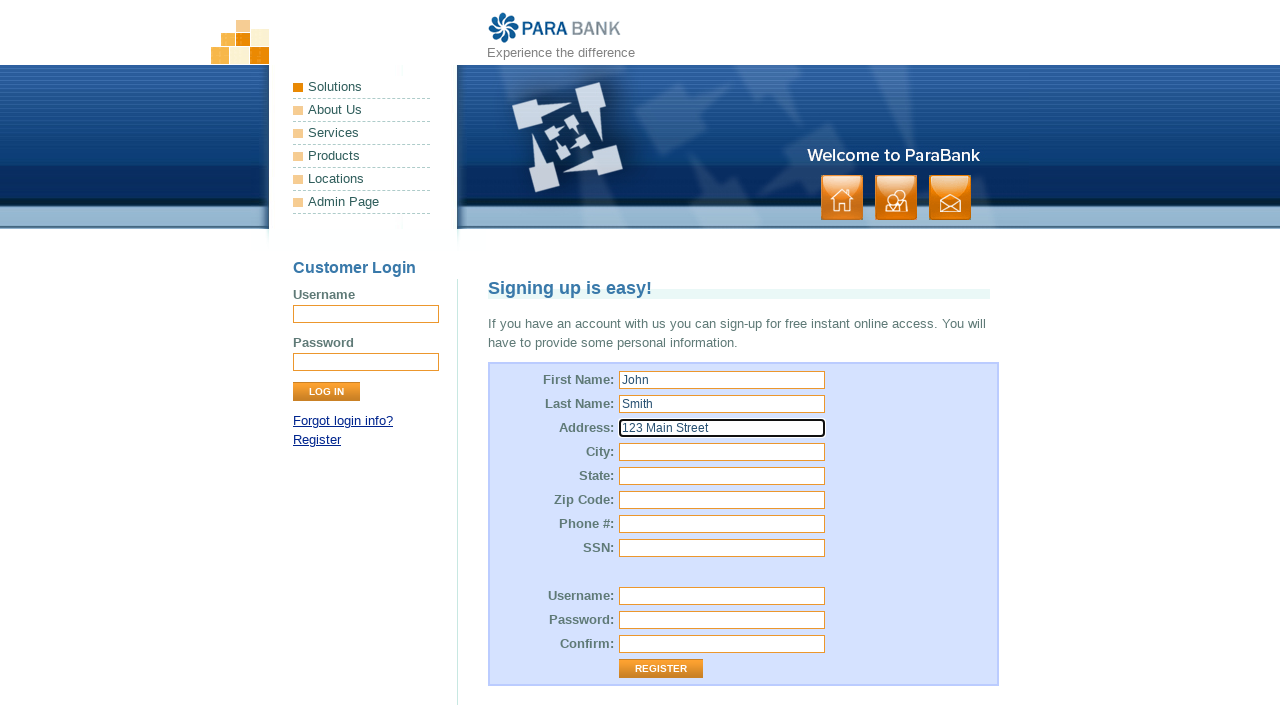

Filled city field with 'Toronto' on #customer\.address\.city
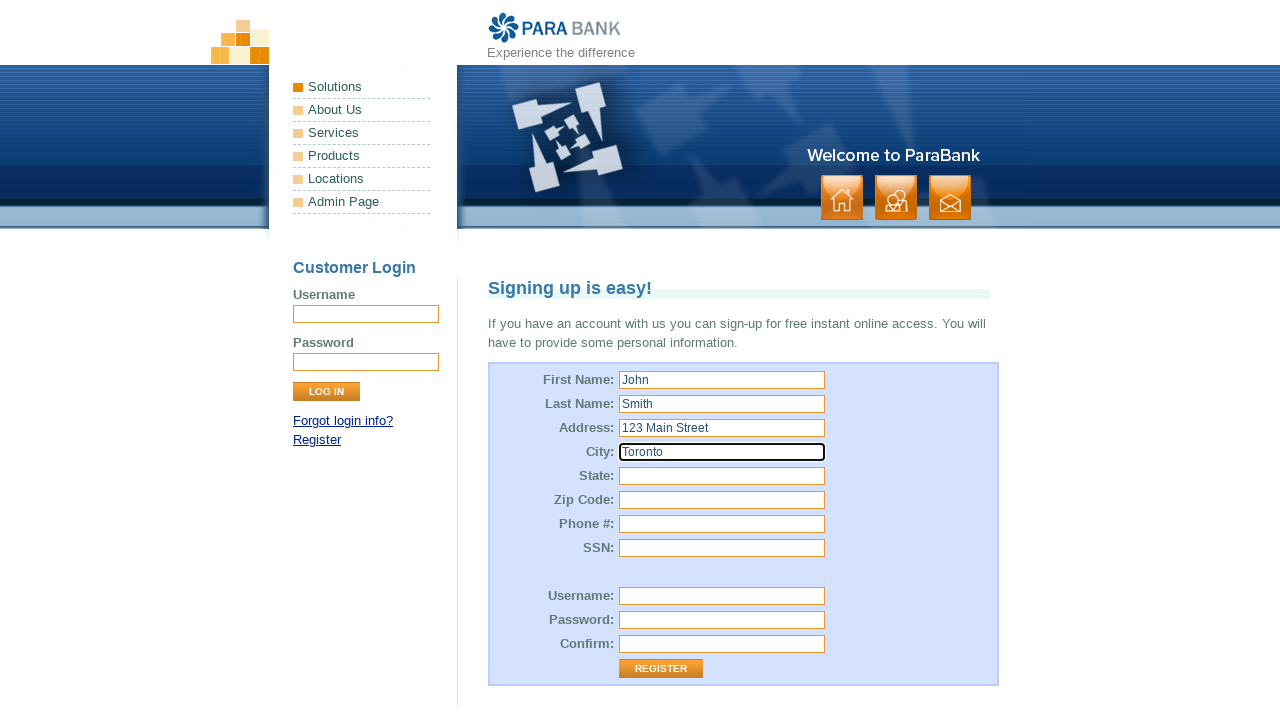

Filled state field with 'ON' on #customer\.address\.state
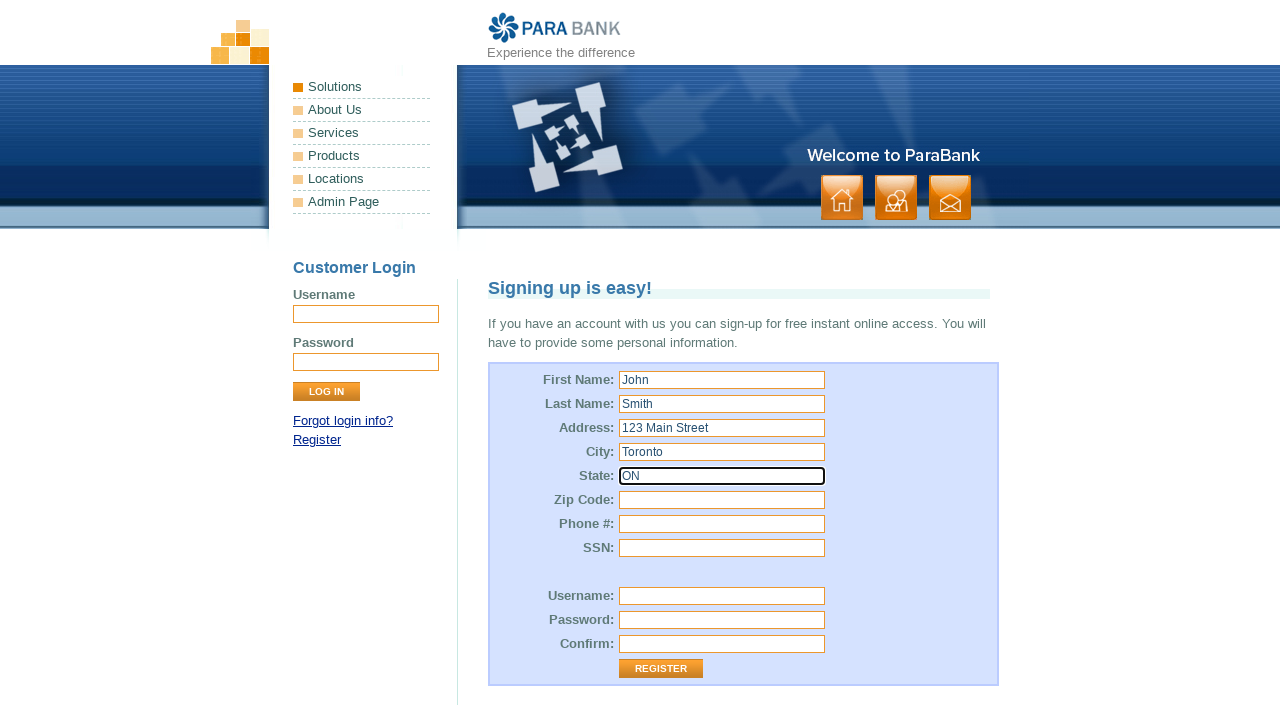

Filled zip code field with 'M5H 2N2' on #customer\.address\.zipCode
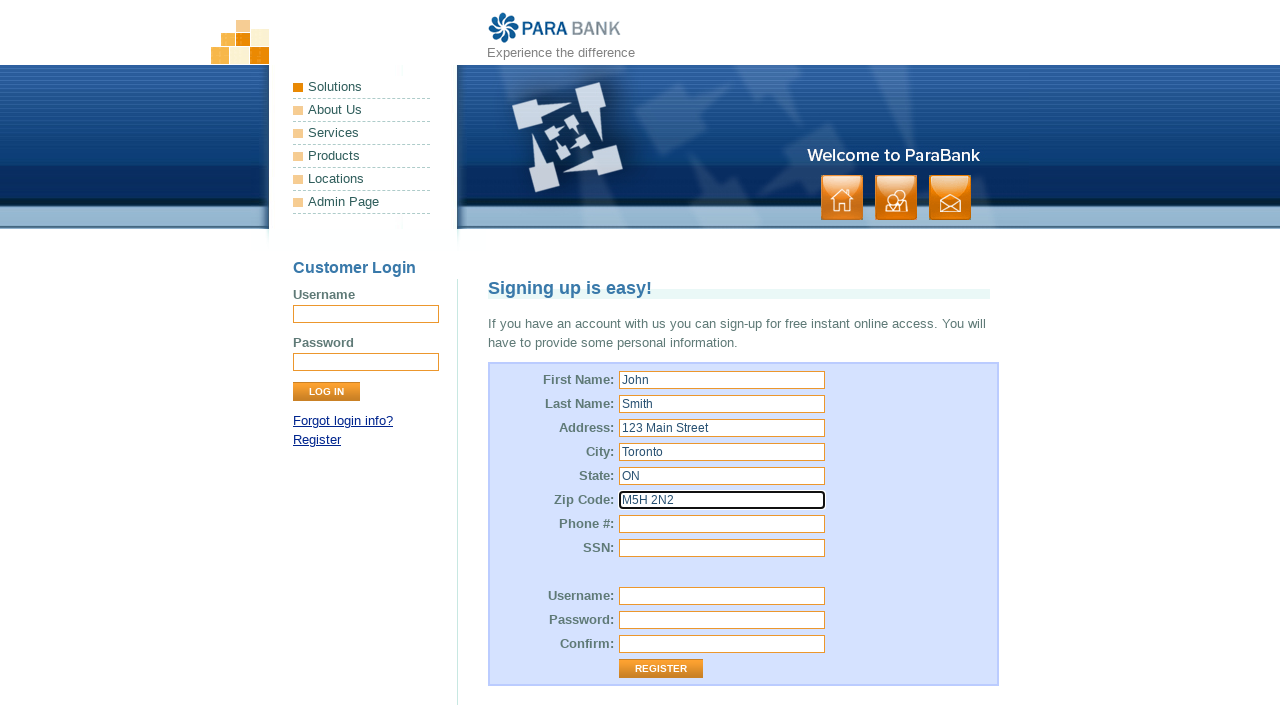

Filled phone number field with '4165551234' on #customer\.phoneNumber
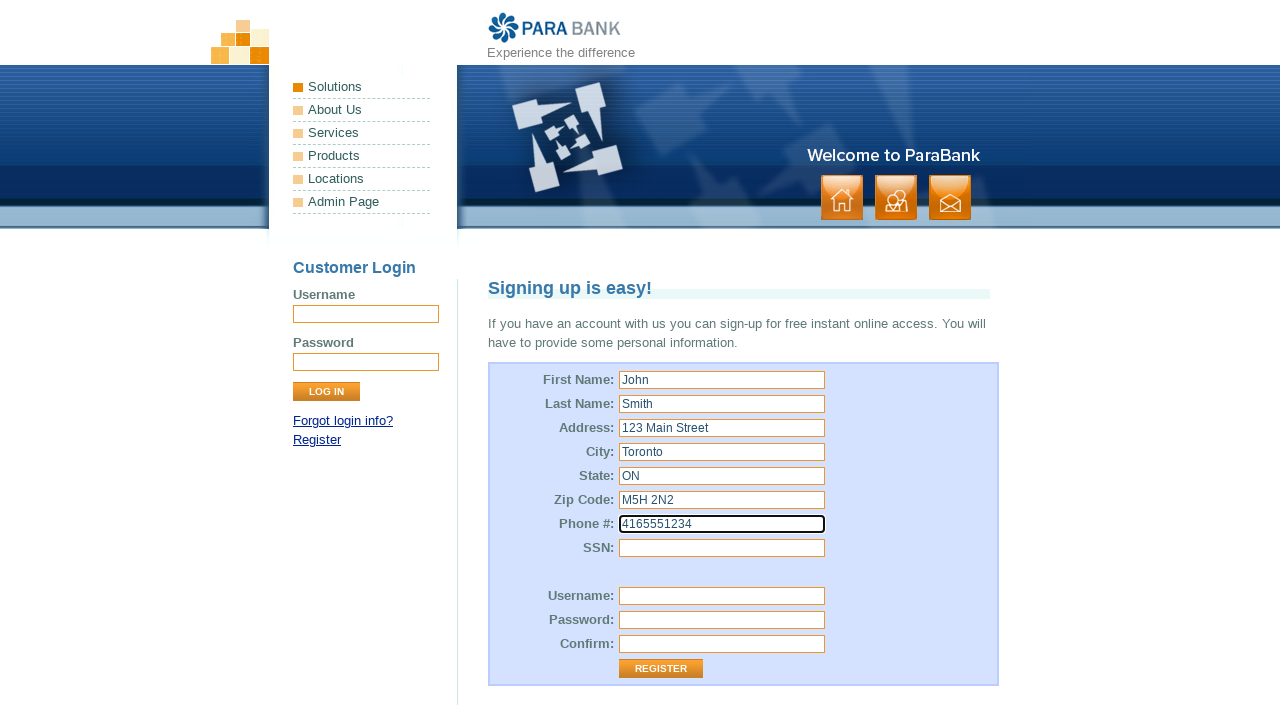

Filled SSN field with '123-45-6789' on #customer\.ssn
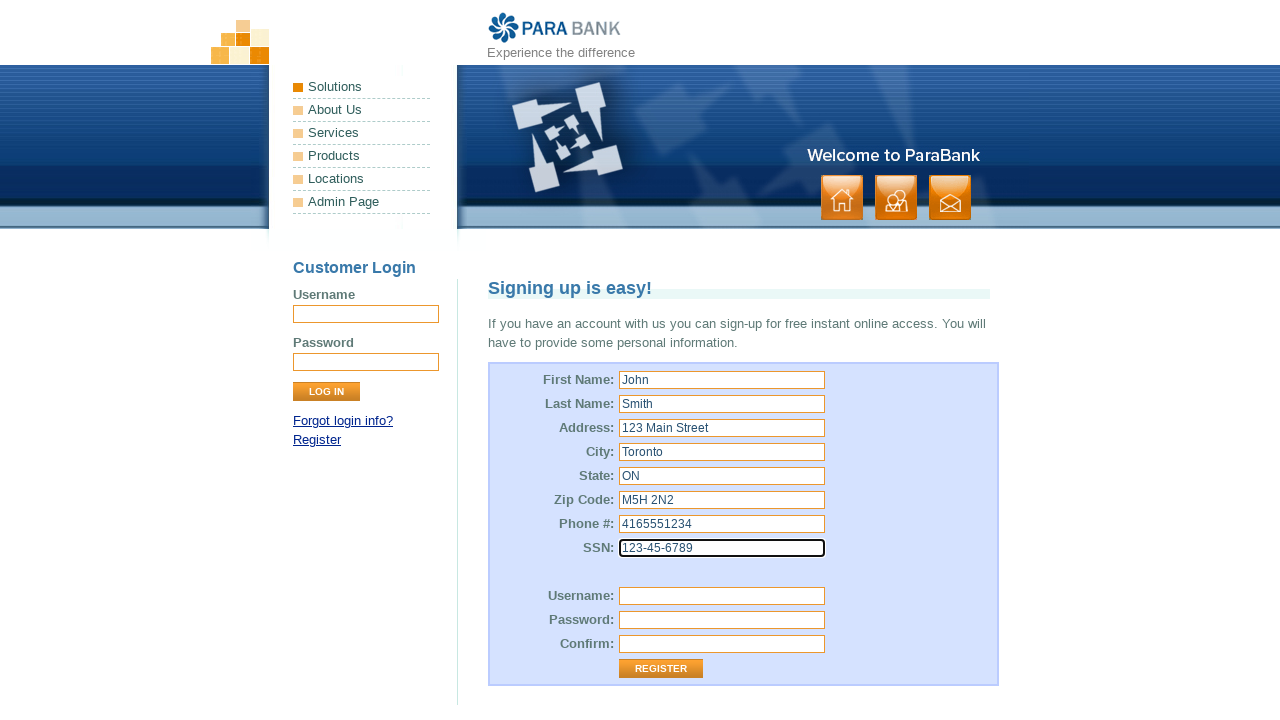

Filled username field with 'johnsmith456' on #customer\.username
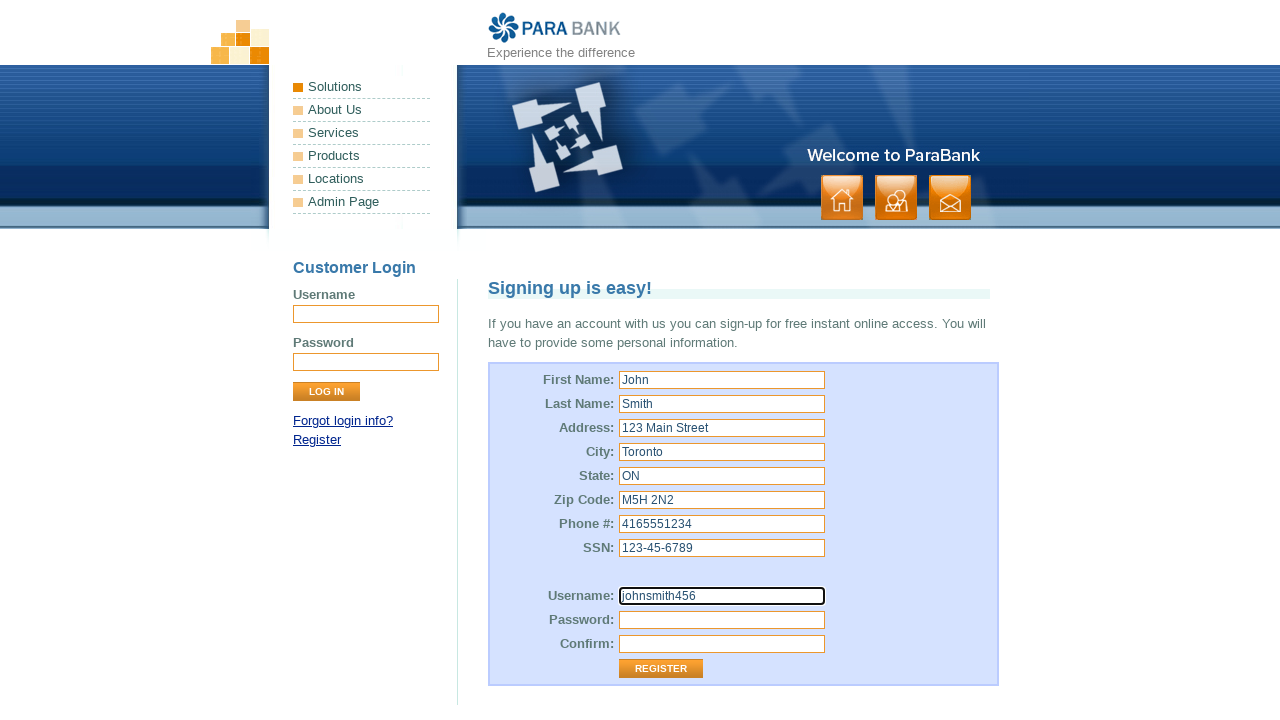

Filled password field with 'TestPass123!' on #customer\.password
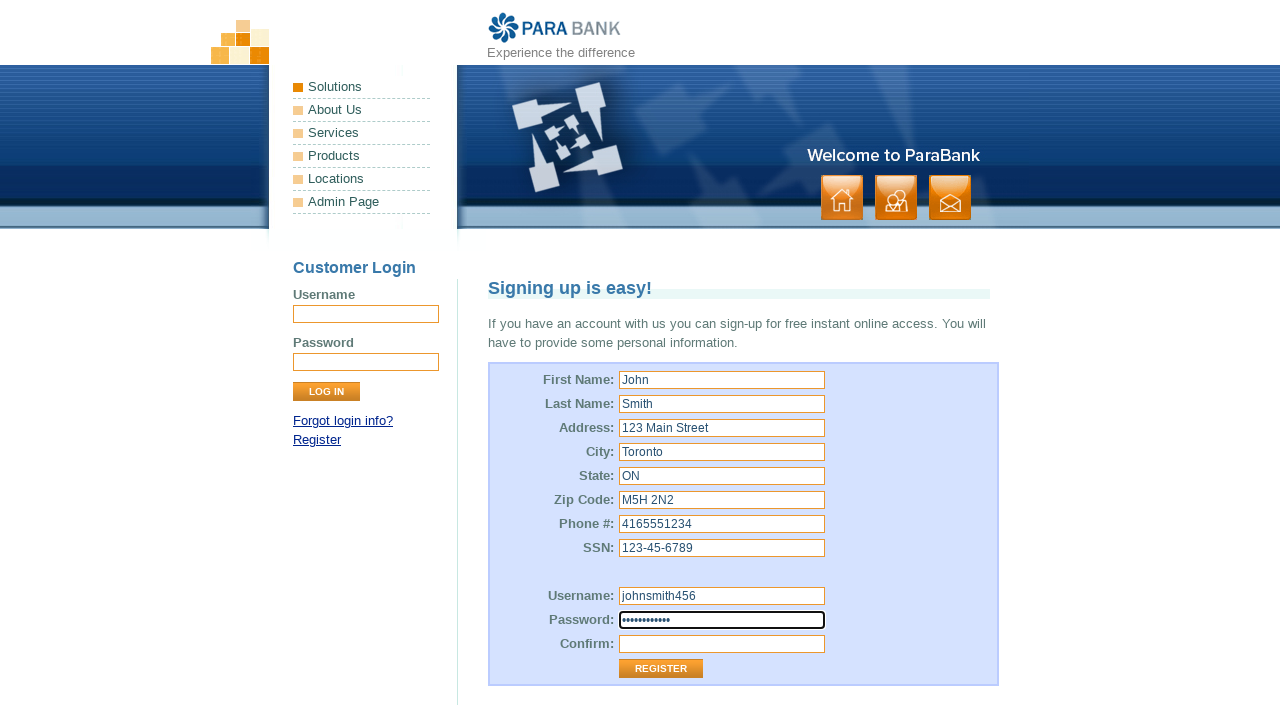

Filled repeated password field with 'TestPass123!' on #repeatedPassword
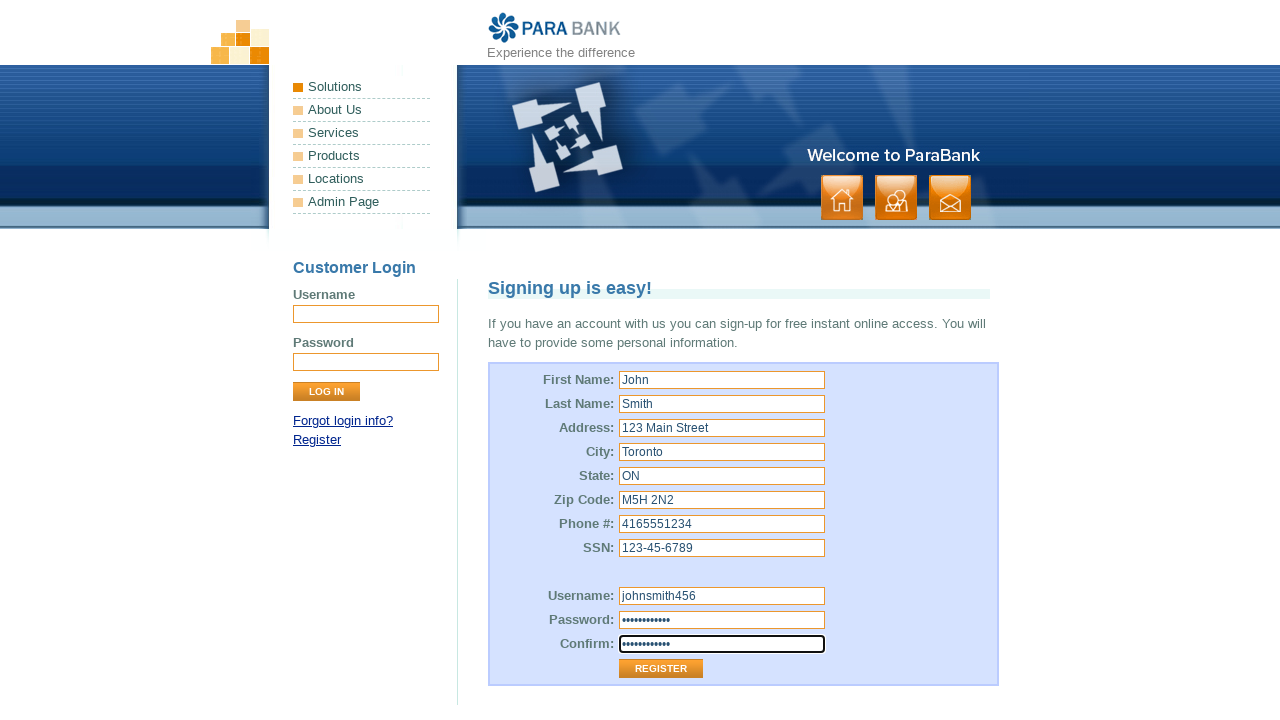

Clicked Register button to submit the registration form at (661, 669) on input[value='Register']
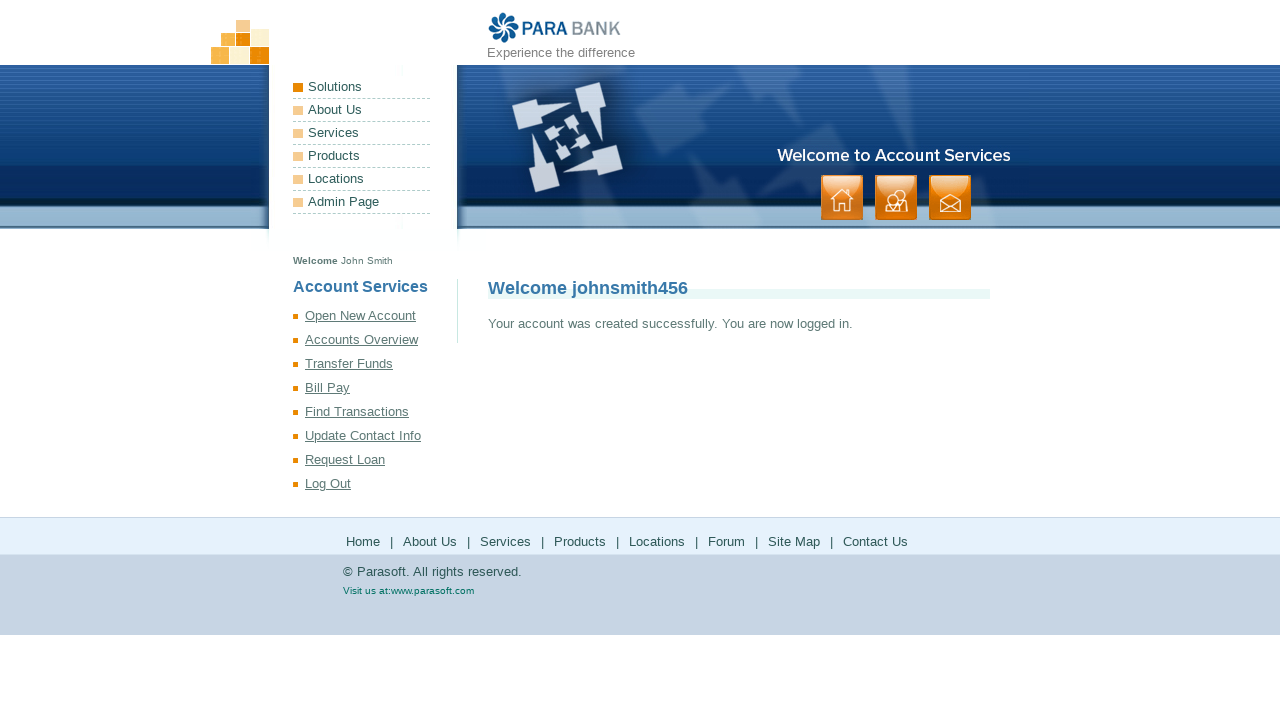

Registration confirmation page loaded with welcome message
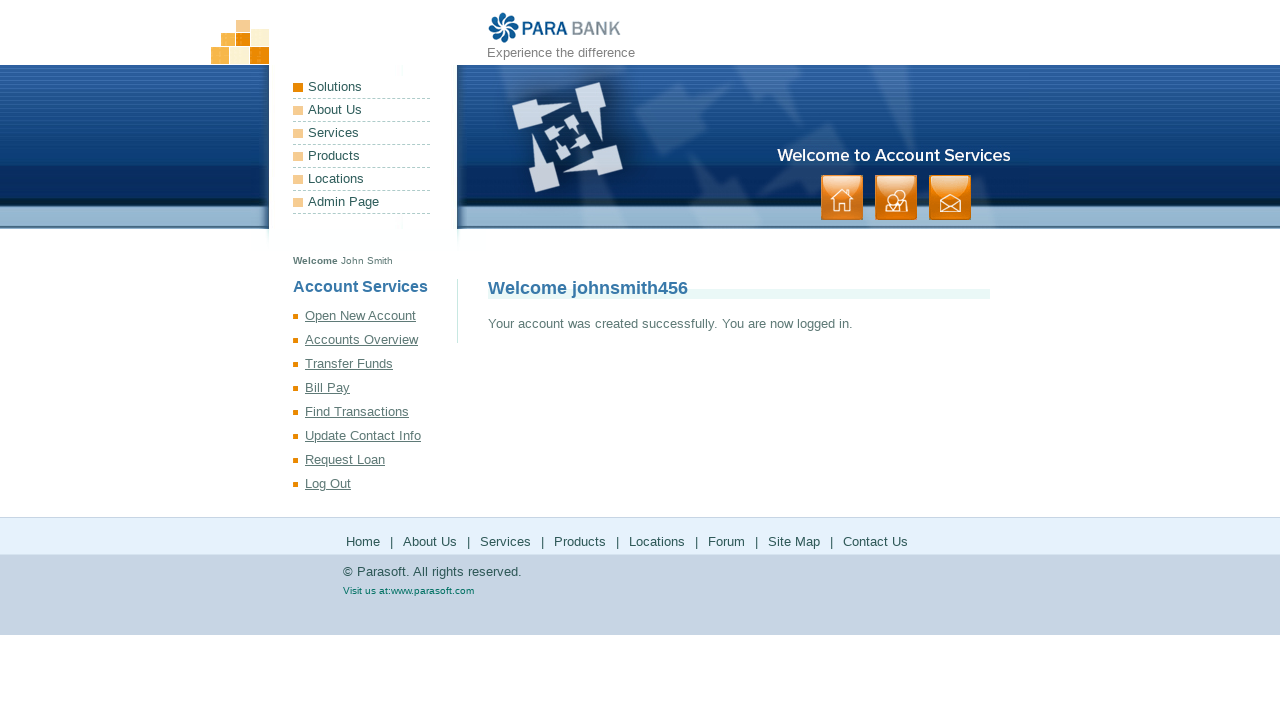

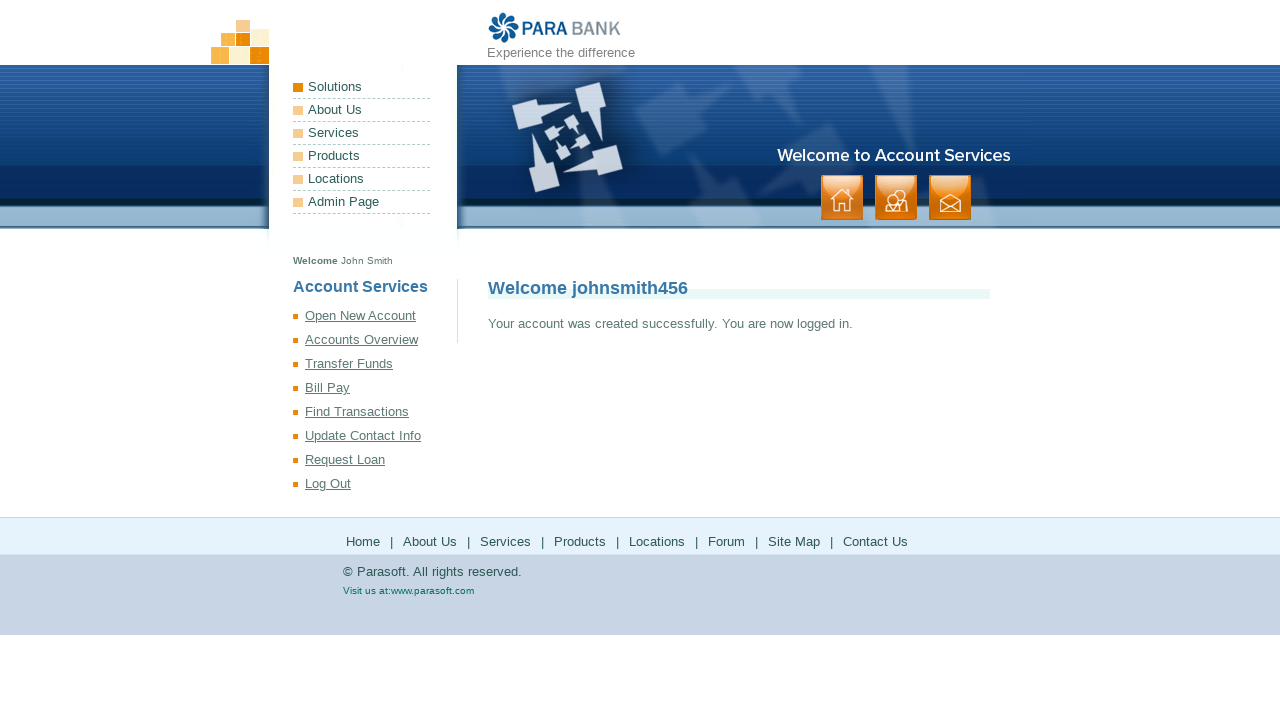